Tests pagination functionality by navigating through multiple pages of a category and verifying book elements load

Starting URL: https://books.toscrape.com

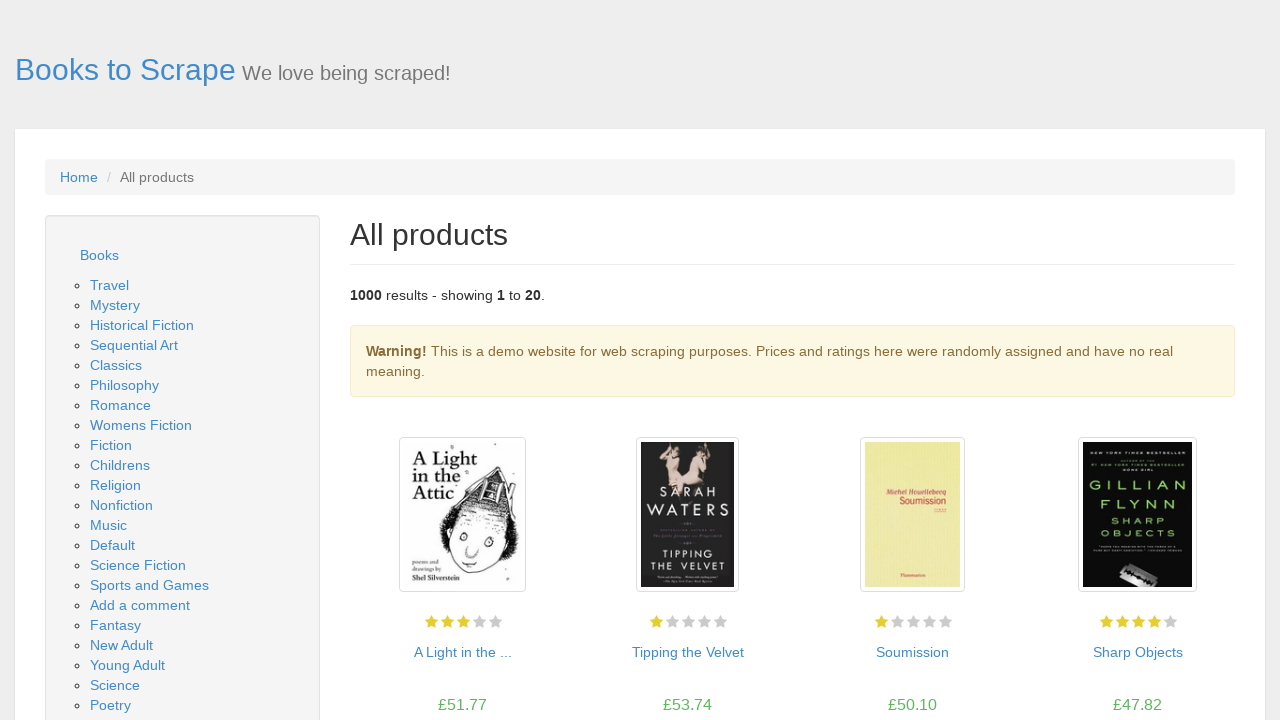

Clicked on Fiction or Nonfiction category link at (142, 325) on xpath=//a[contains(text(),'Fiction') or contains(text(),'Nonfiction')] >> nth=0
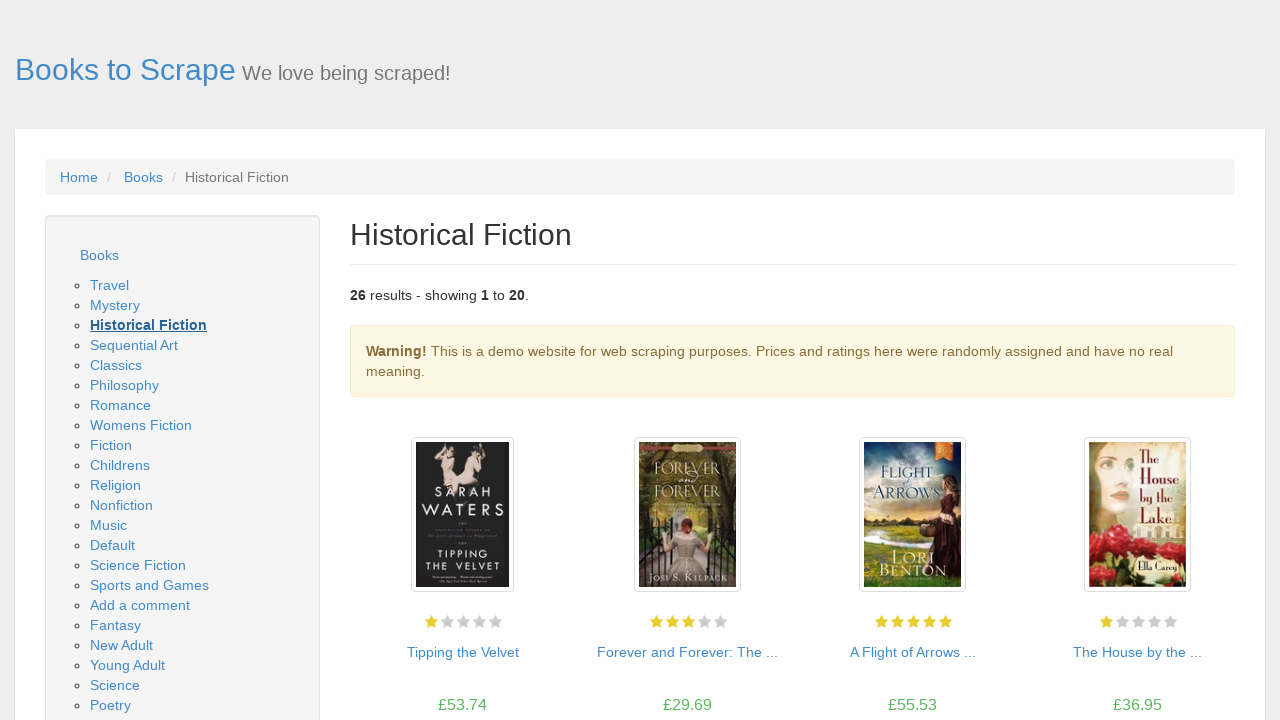

Category page loaded and DOM content ready
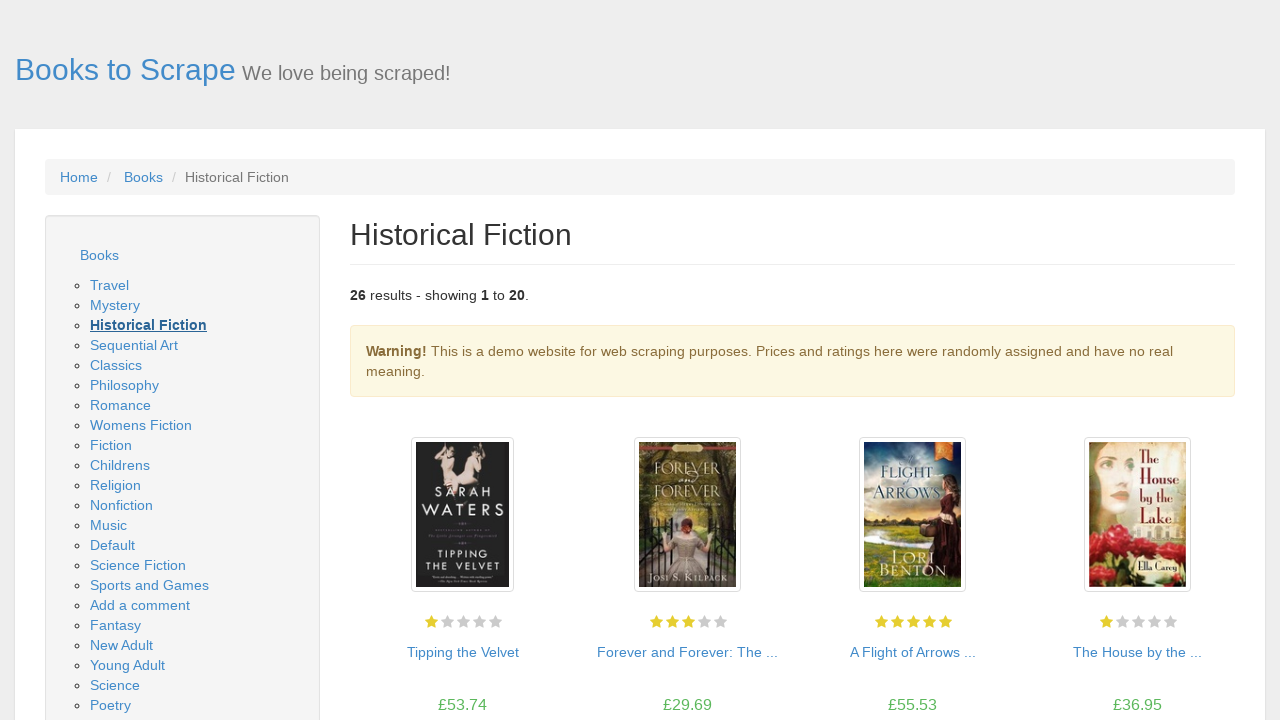

Clicked pagination link to navigate to page 2 at (1206, 654) on //a[contains(@href,'page-2')] >> nth=0
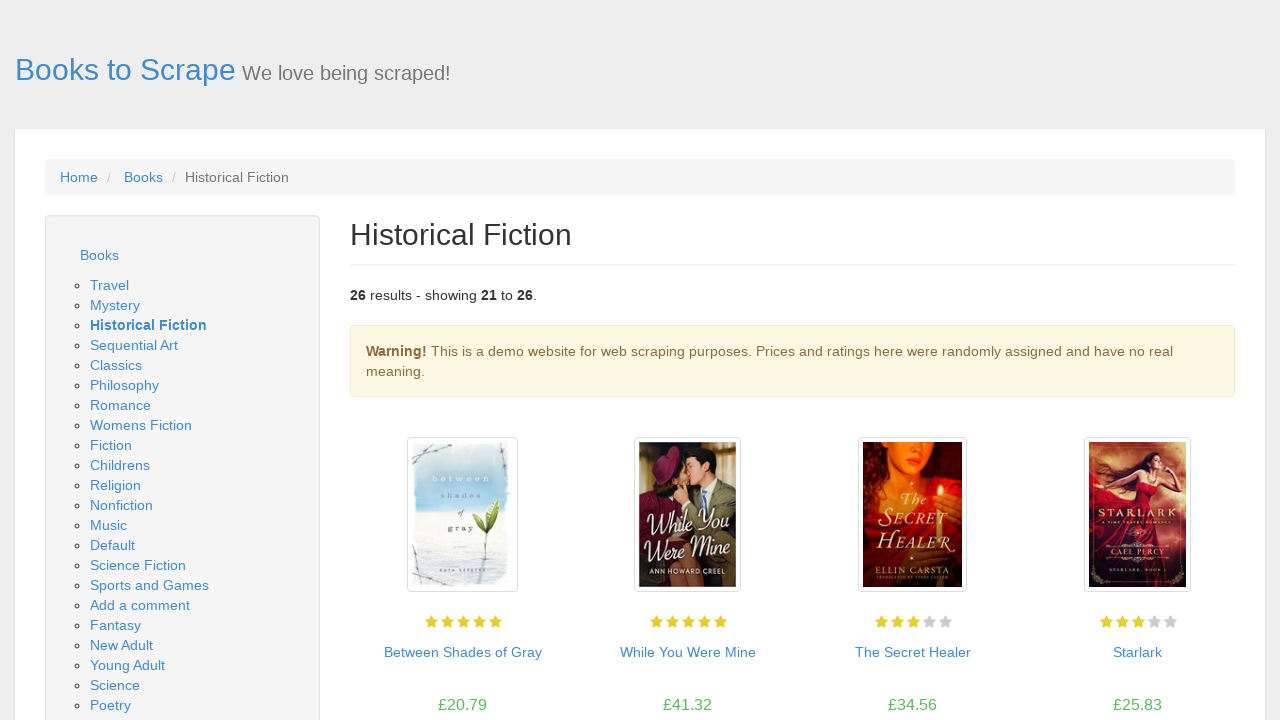

Page 2 loaded and DOM content ready
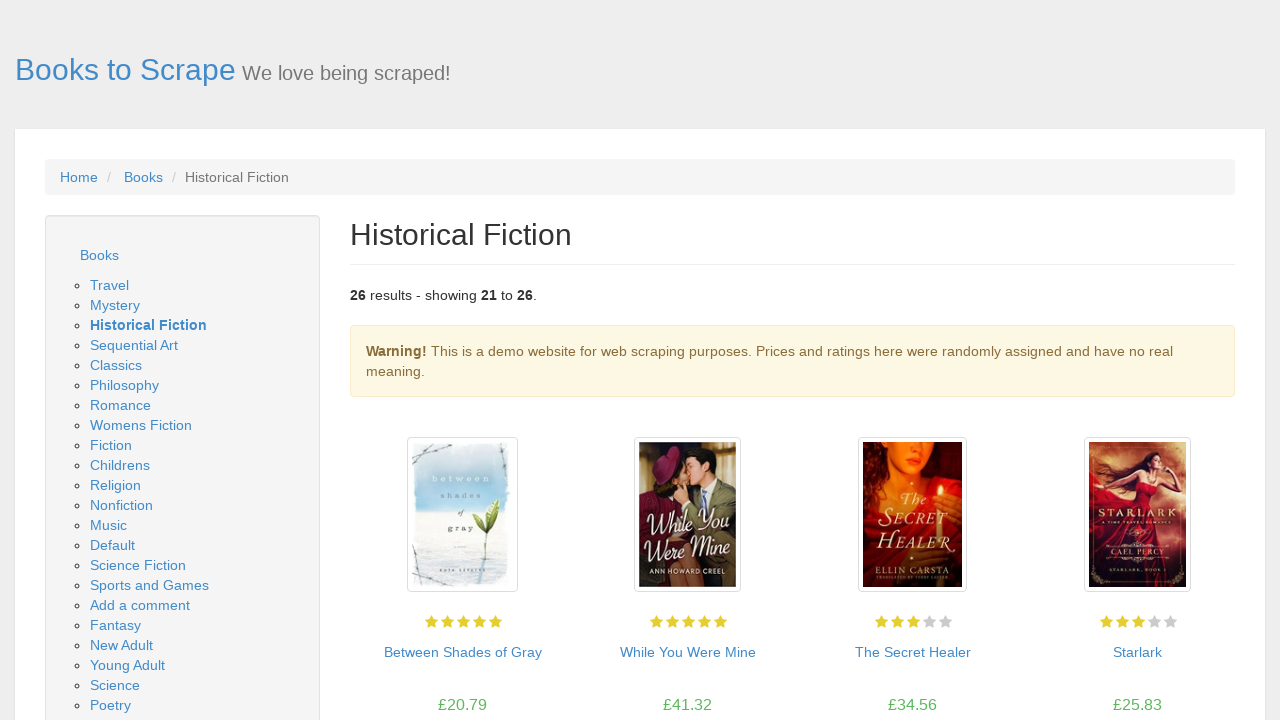

Book elements verified on page 2
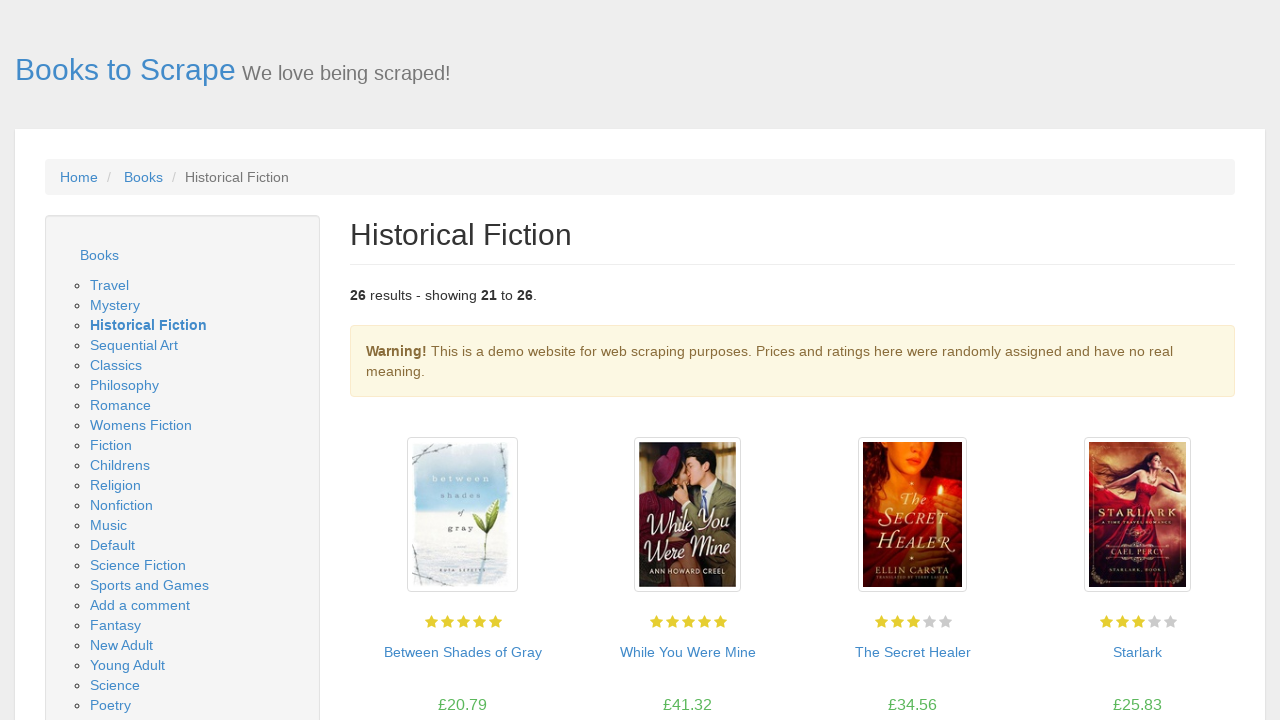

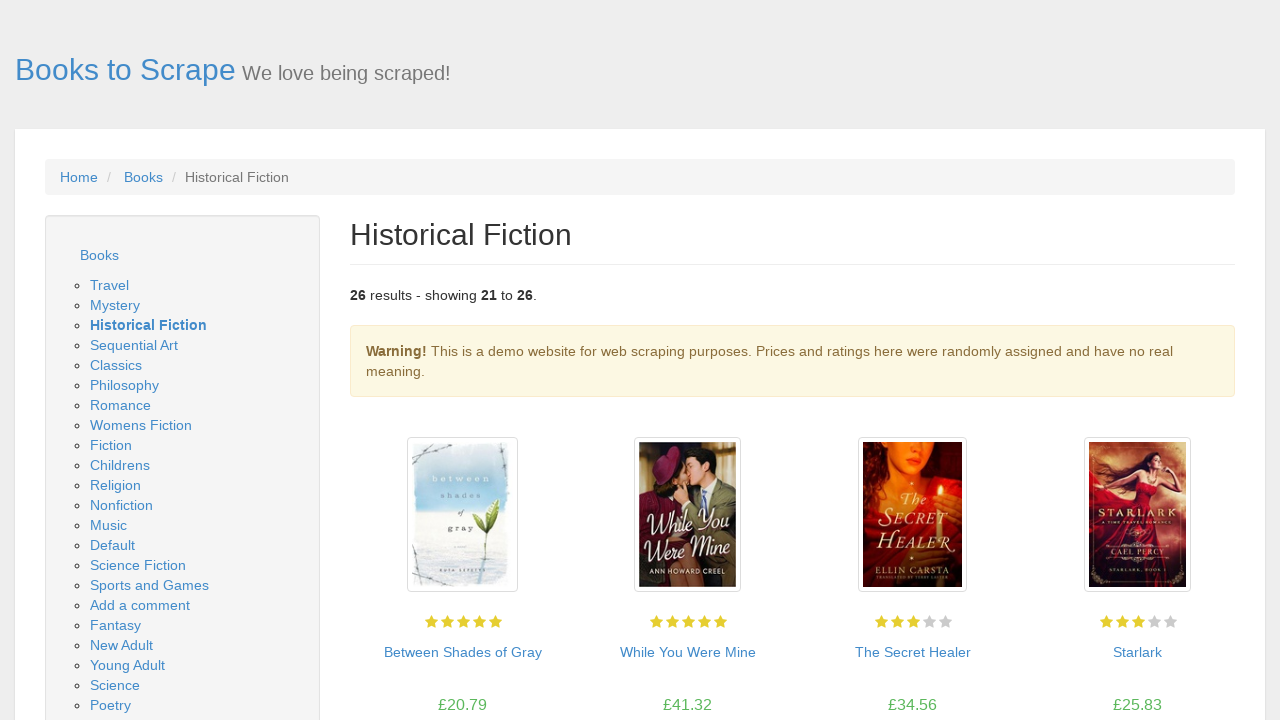